Tests the Selenium homepage by navigating to it, retrieving the body text content, and maximizing the browser window to verify the page loads correctly.

Starting URL: https://selenium.dev/

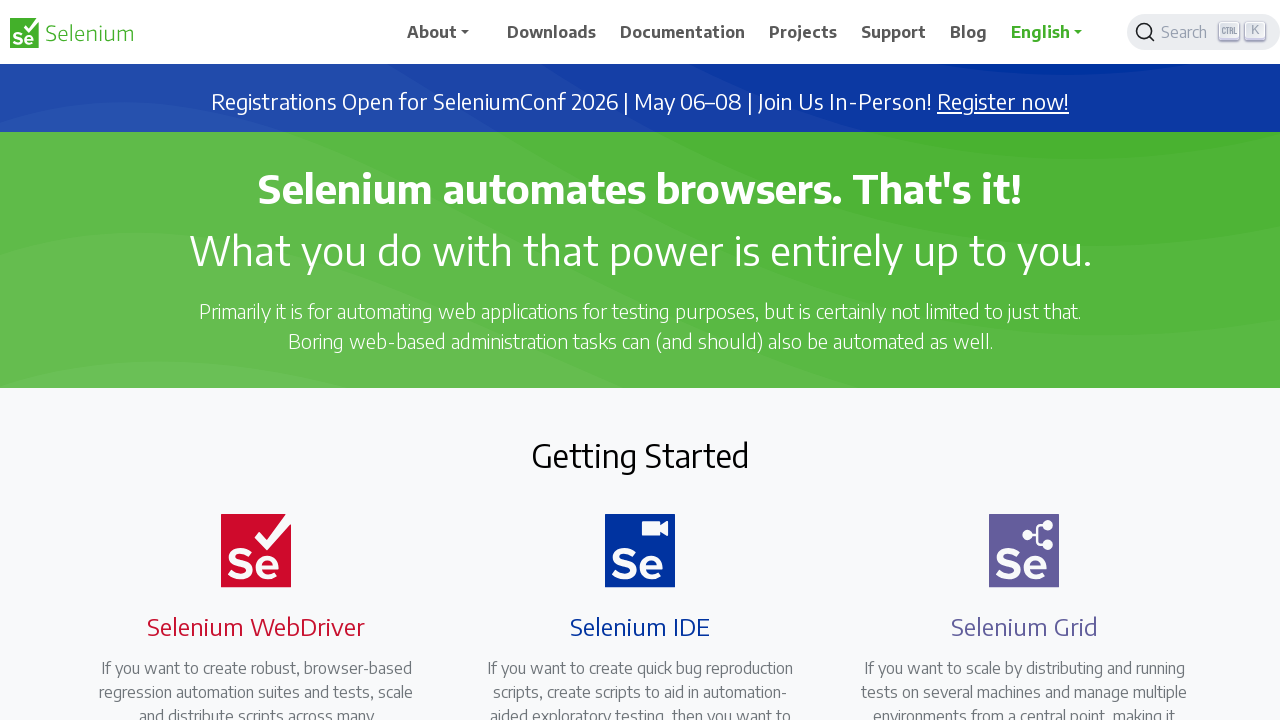

Waited for body element to load on Selenium homepage
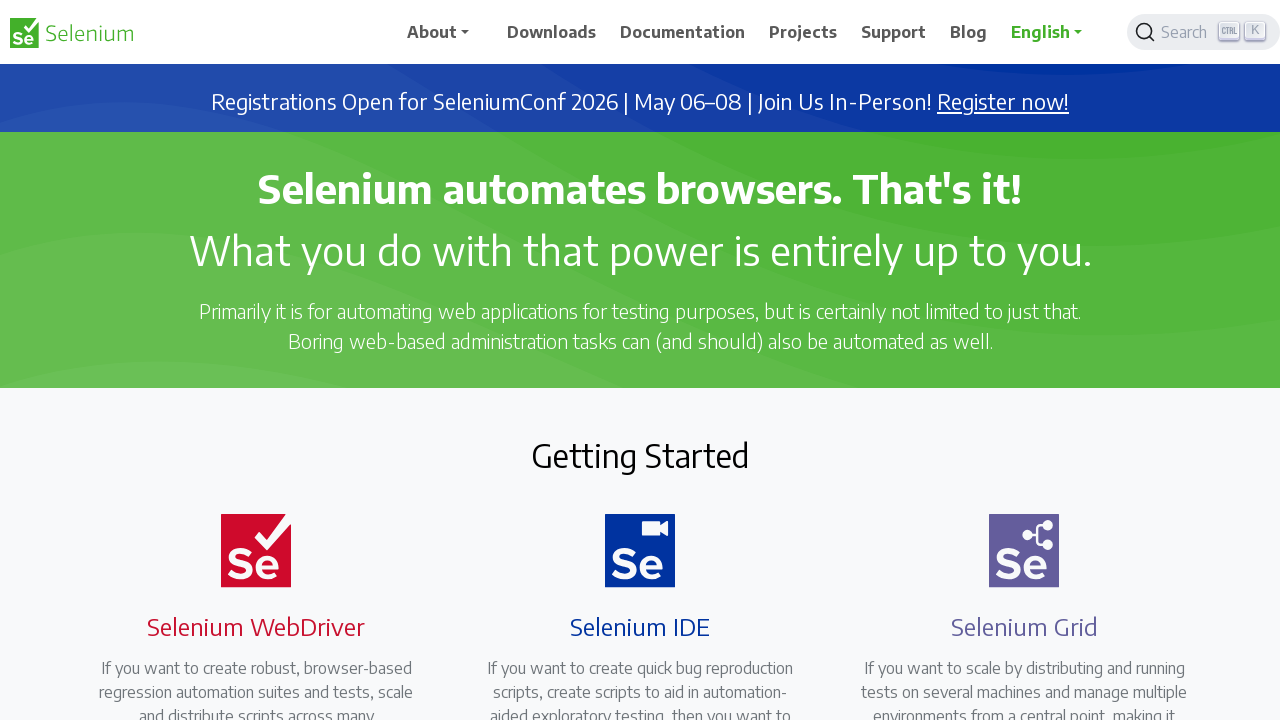

Retrieved body element from page
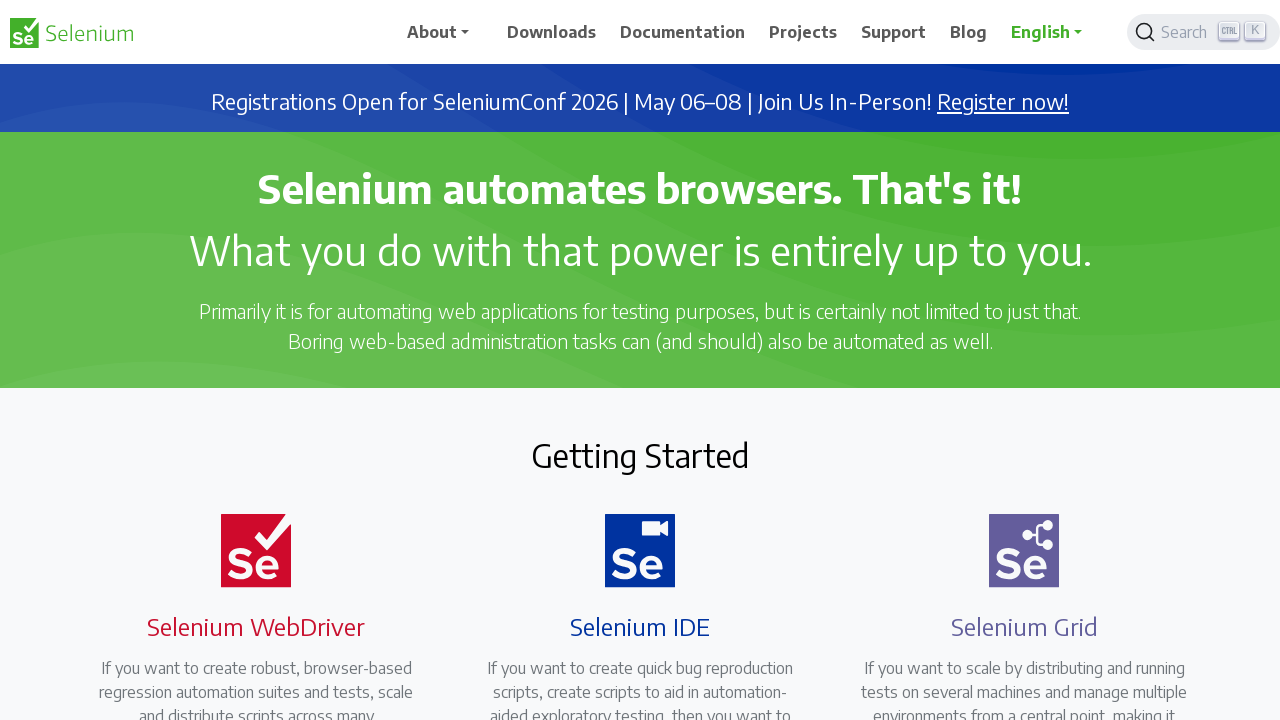

Maximized browser window to 1920x1080
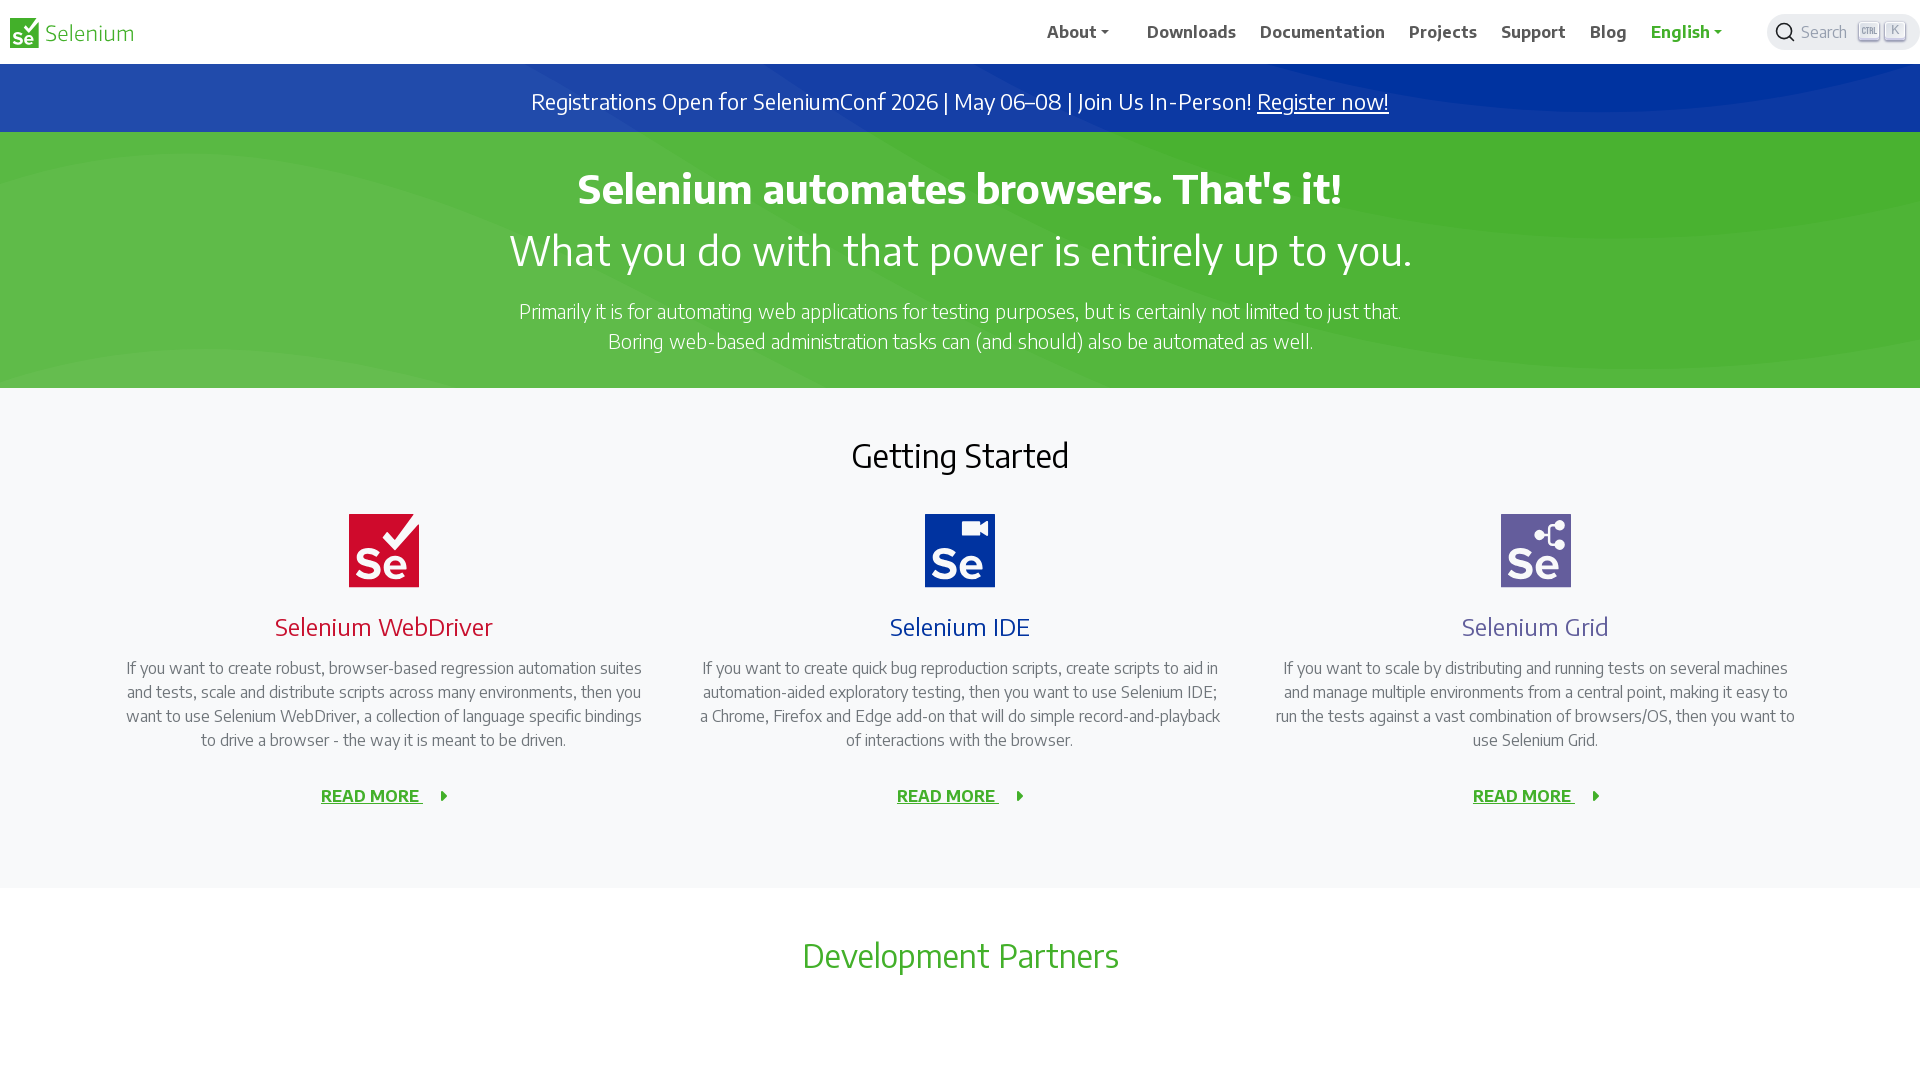

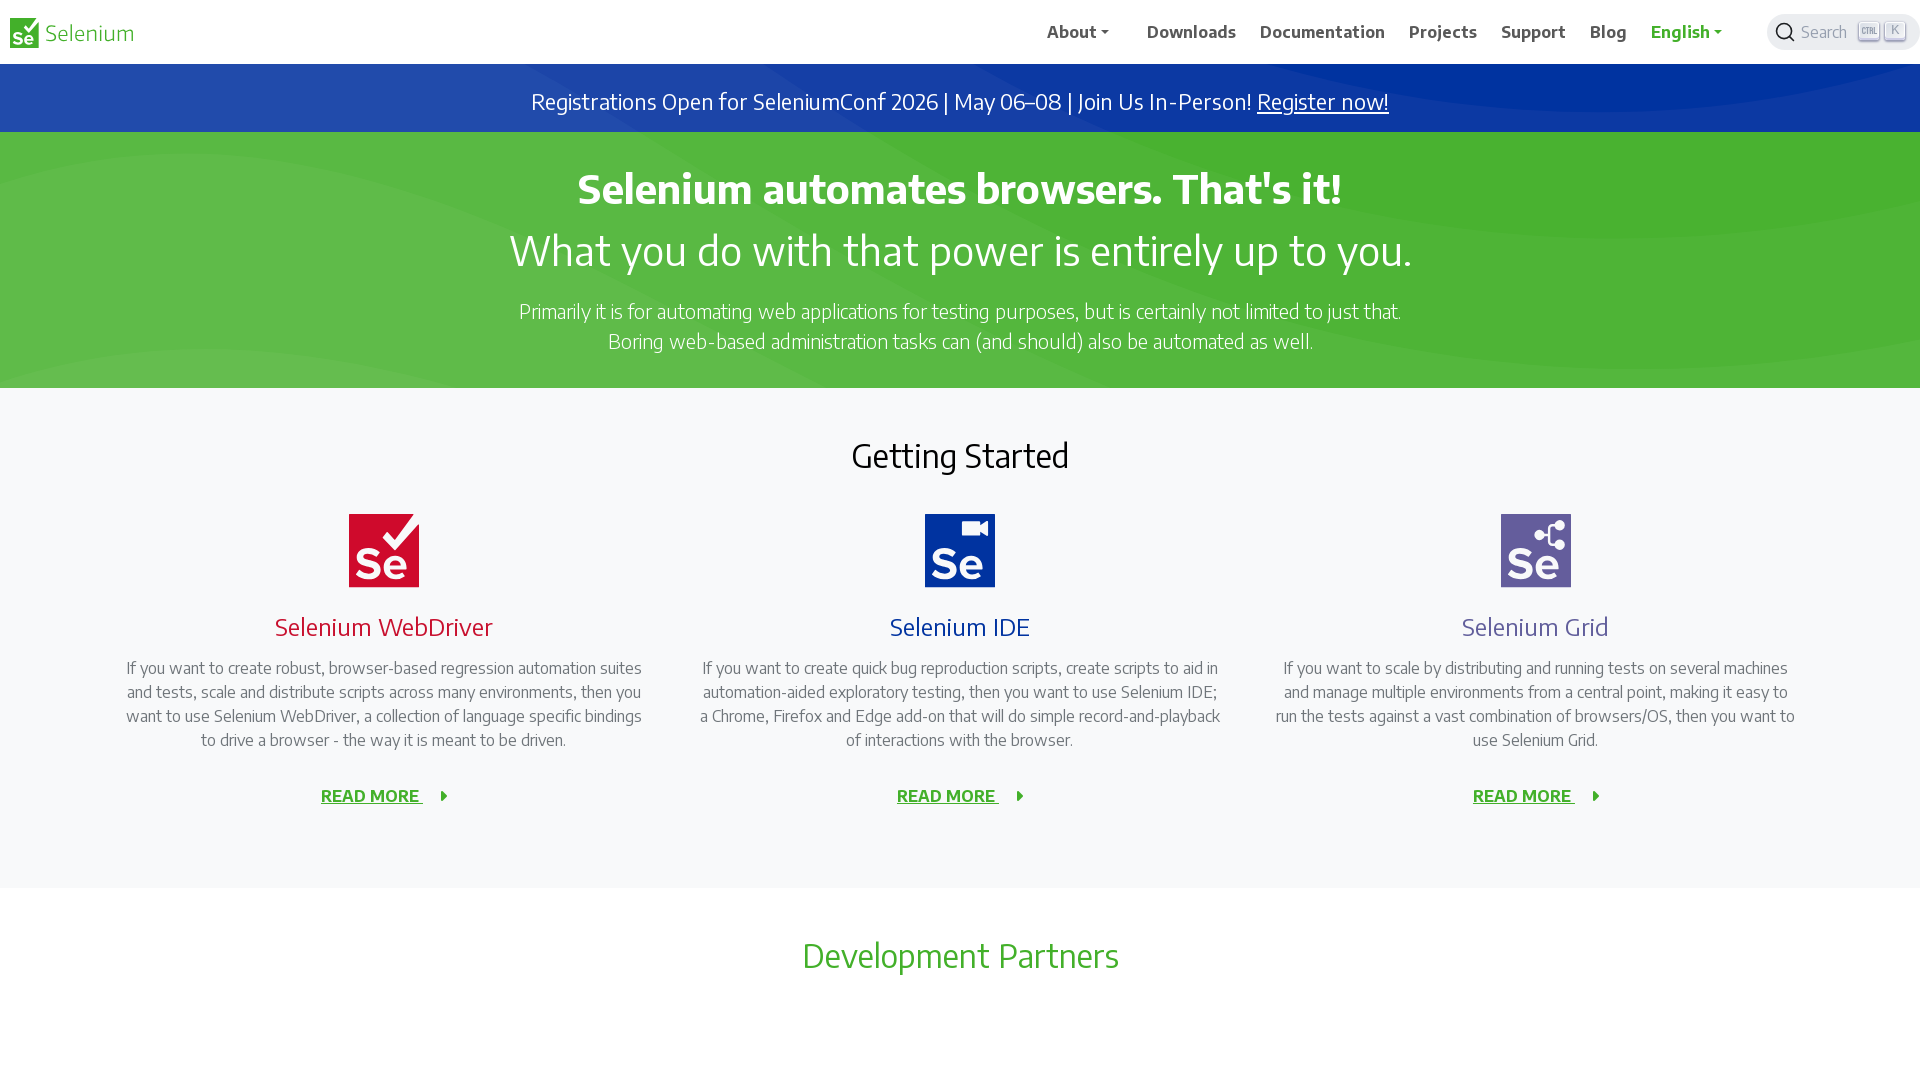